Tests file download functionality by navigating to the upload-download demo page and clicking the download button to initiate a file download.

Starting URL: https://demoqa.com/upload-download

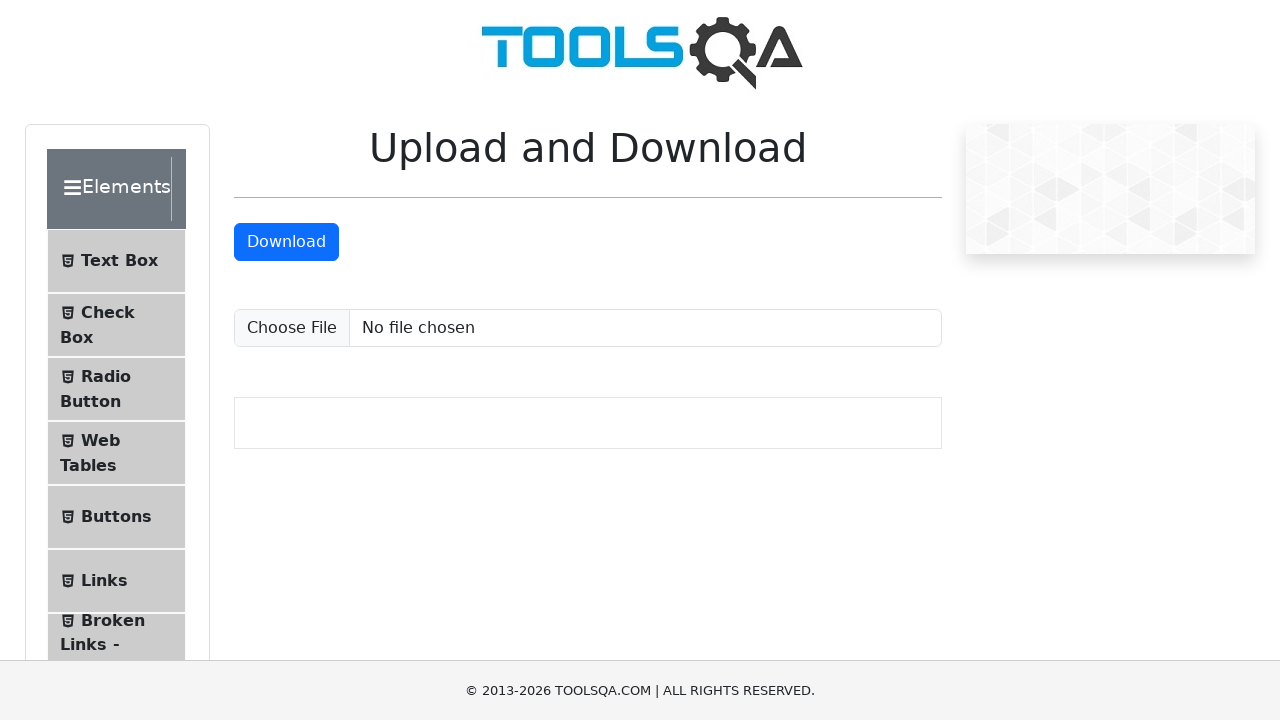

Download button became visible
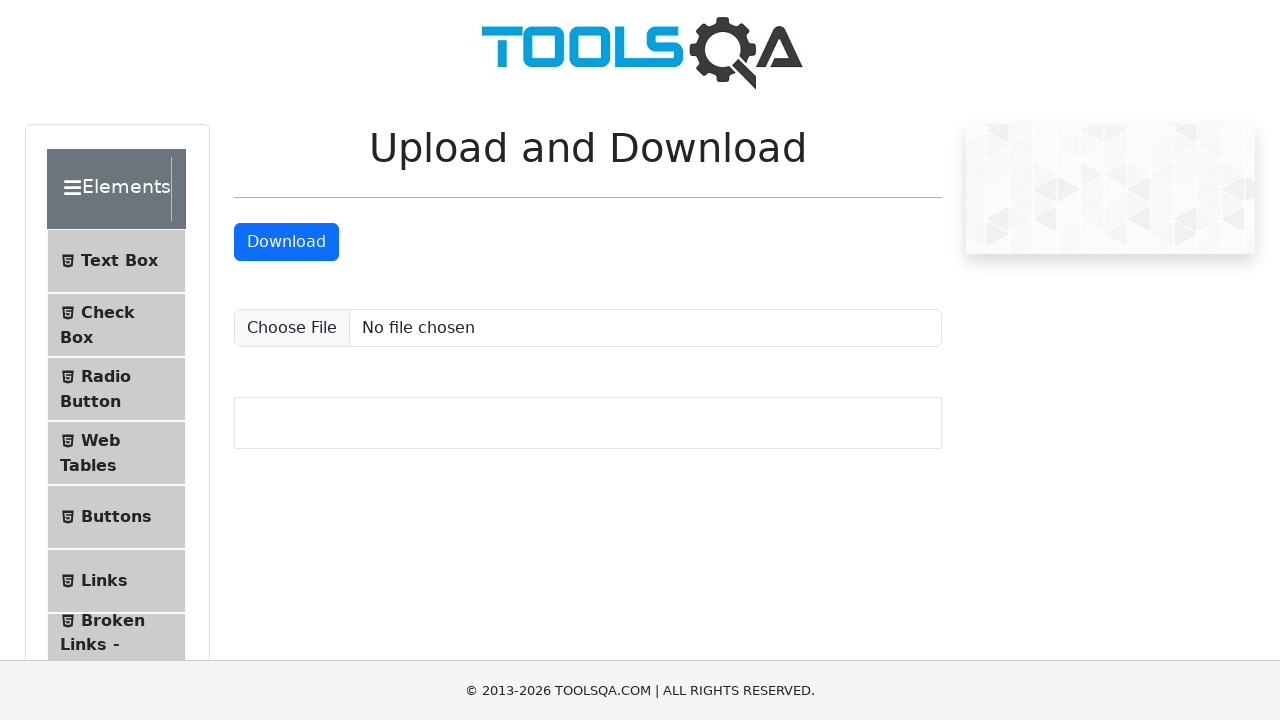

Clicked download button to initiate file download at (286, 242) on #downloadButton
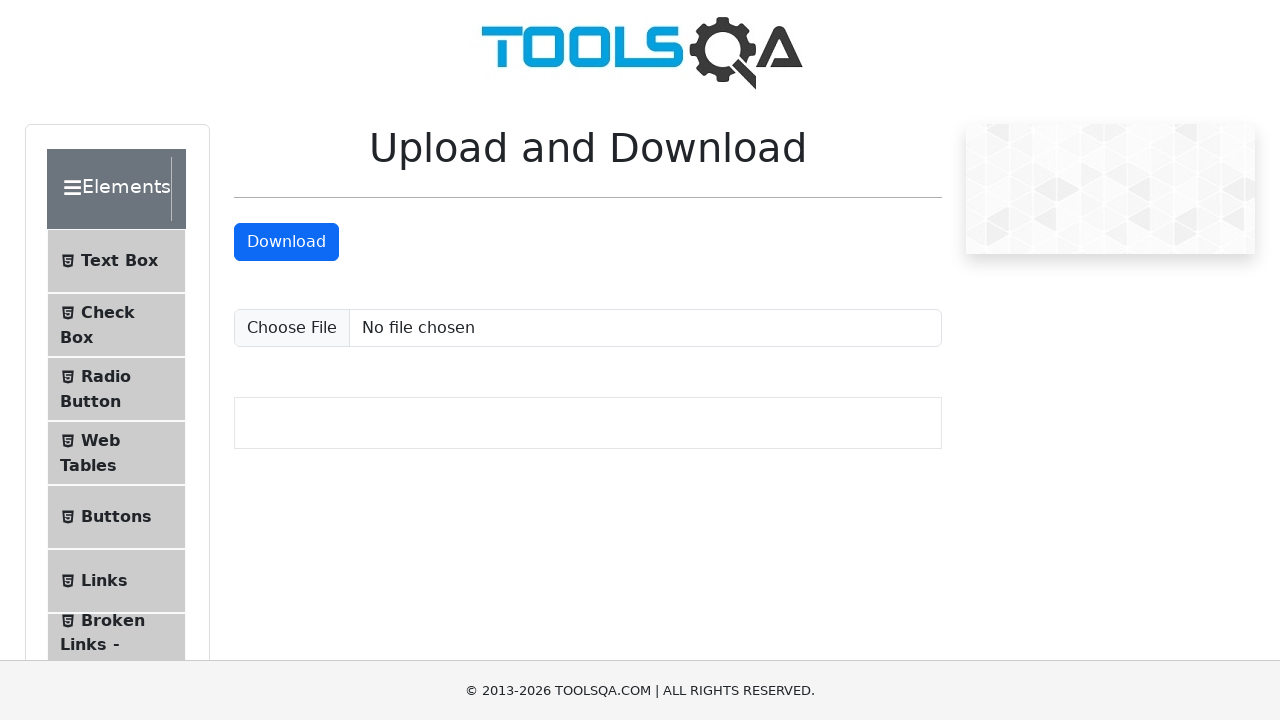

File download completed
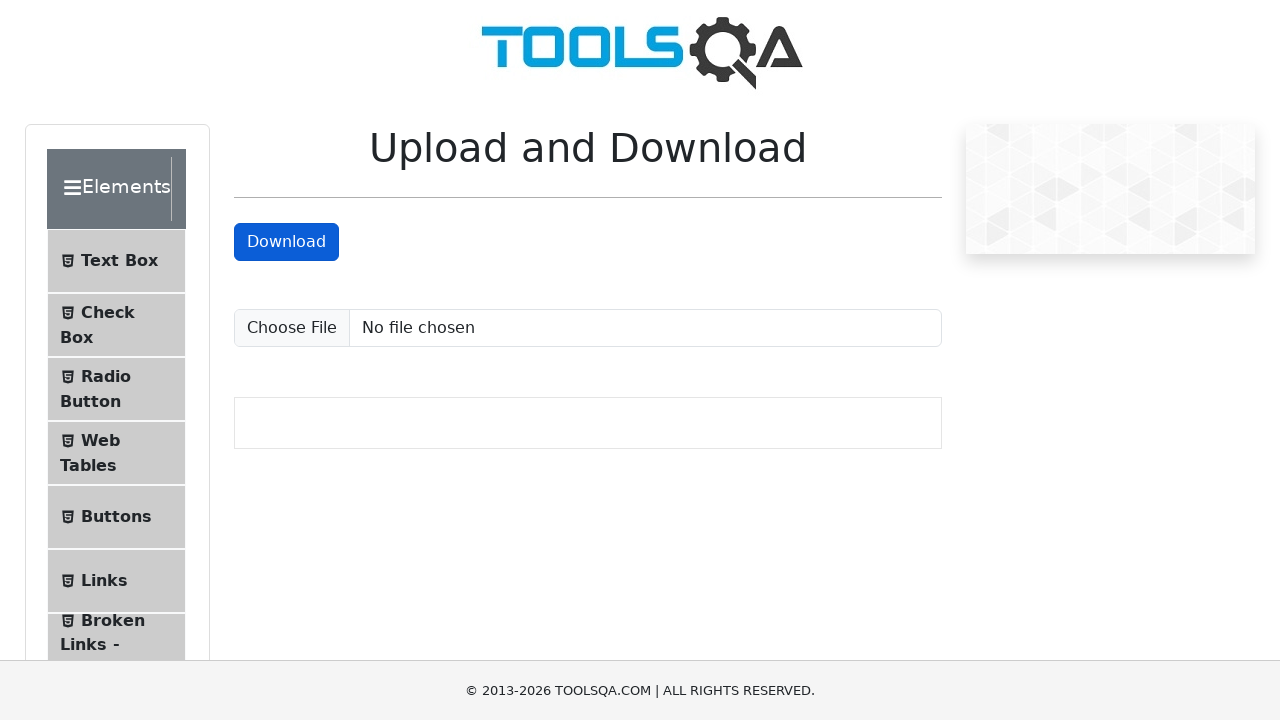

Verified downloaded file name is 'sampleFile.jpeg'
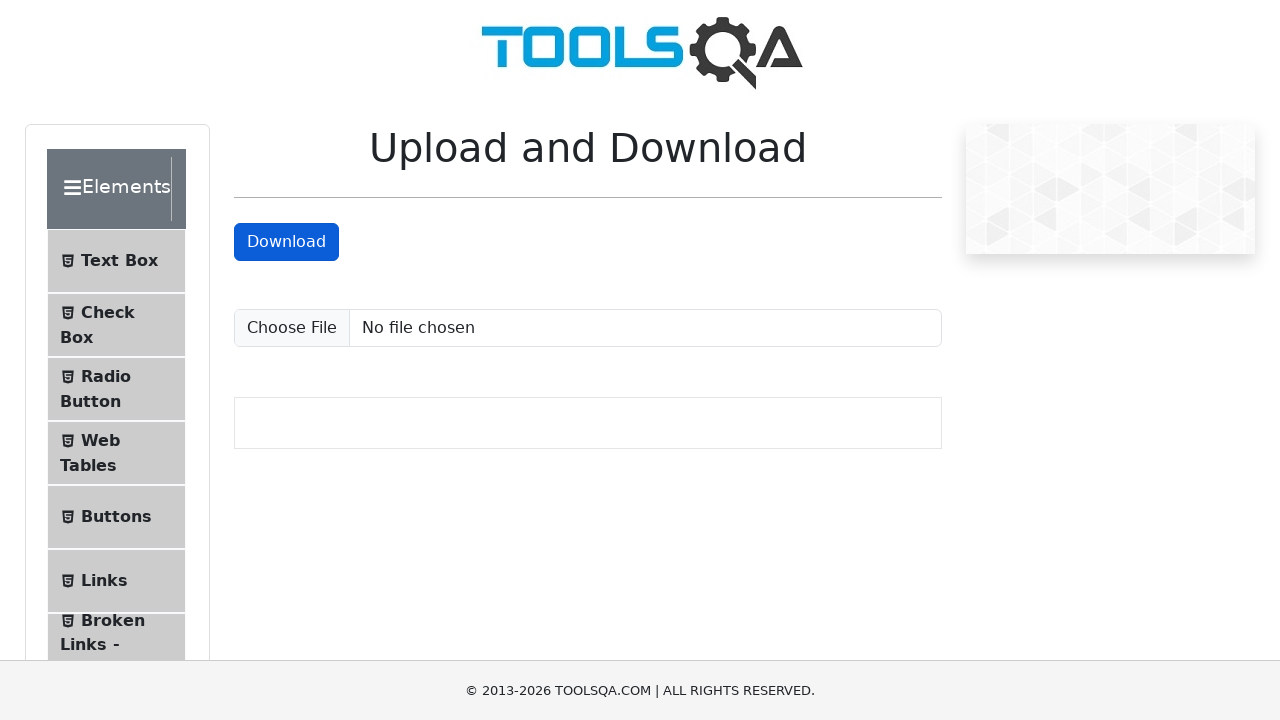

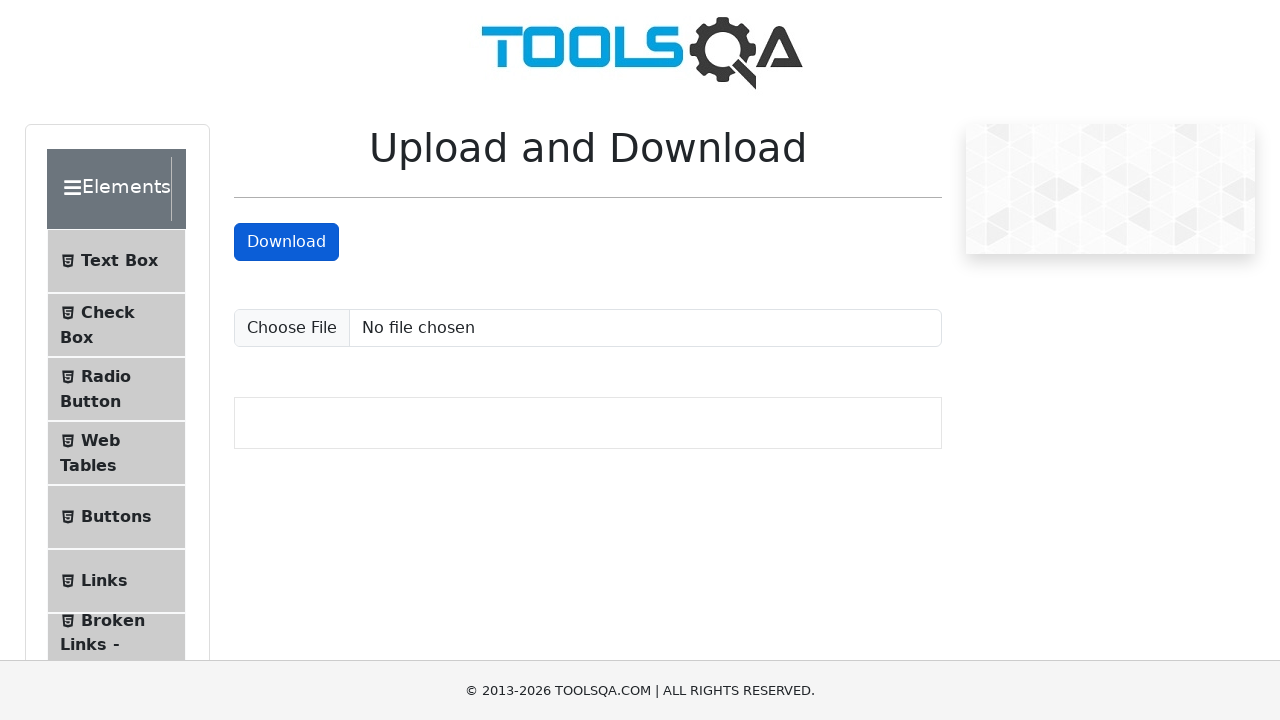